Tests filling an email input field using CSS selector

Starting URL: https://zimaev.github.io/text_input/

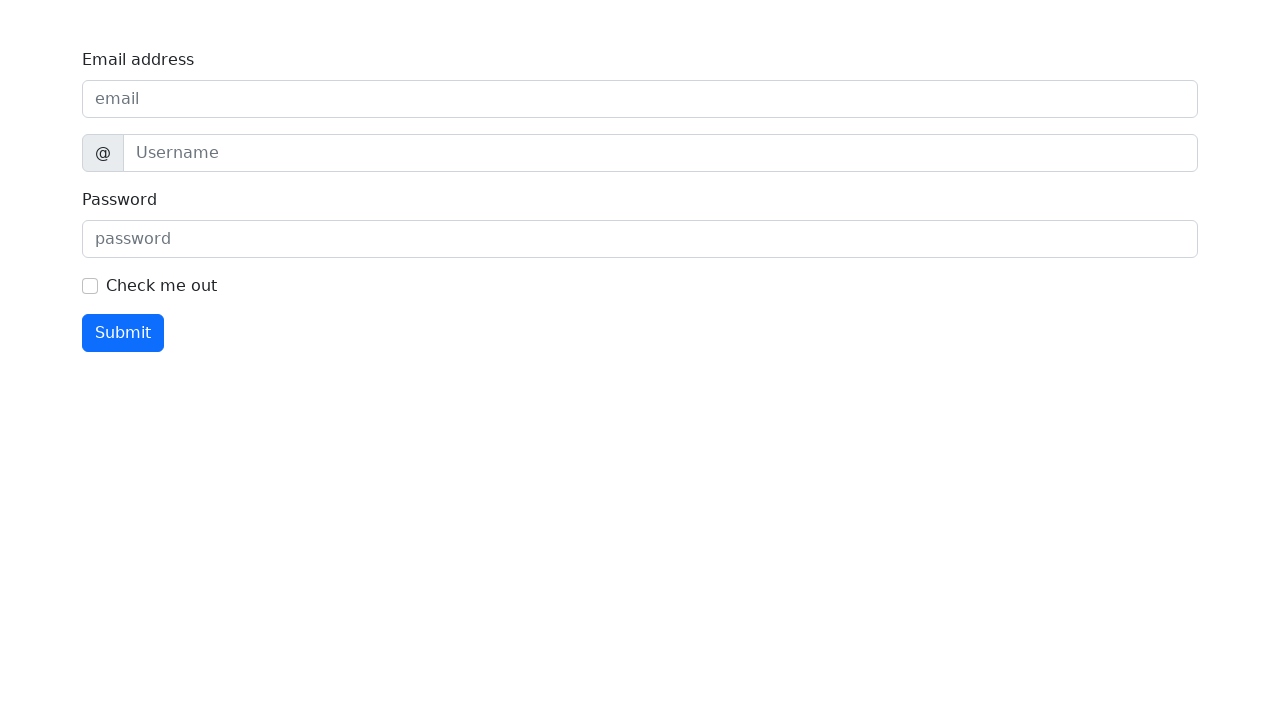

Filled email input field with 'admin@example.com' using CSS selector #exampleInputEmail1 on #exampleInputEmail1
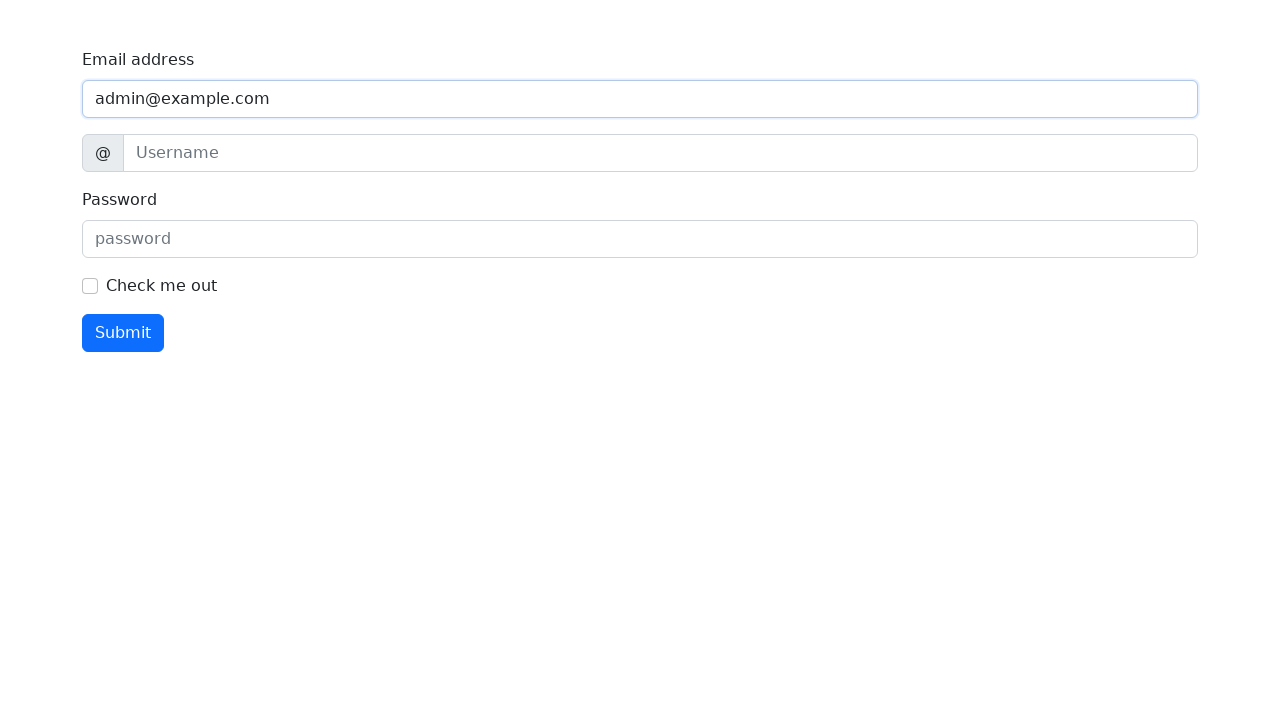

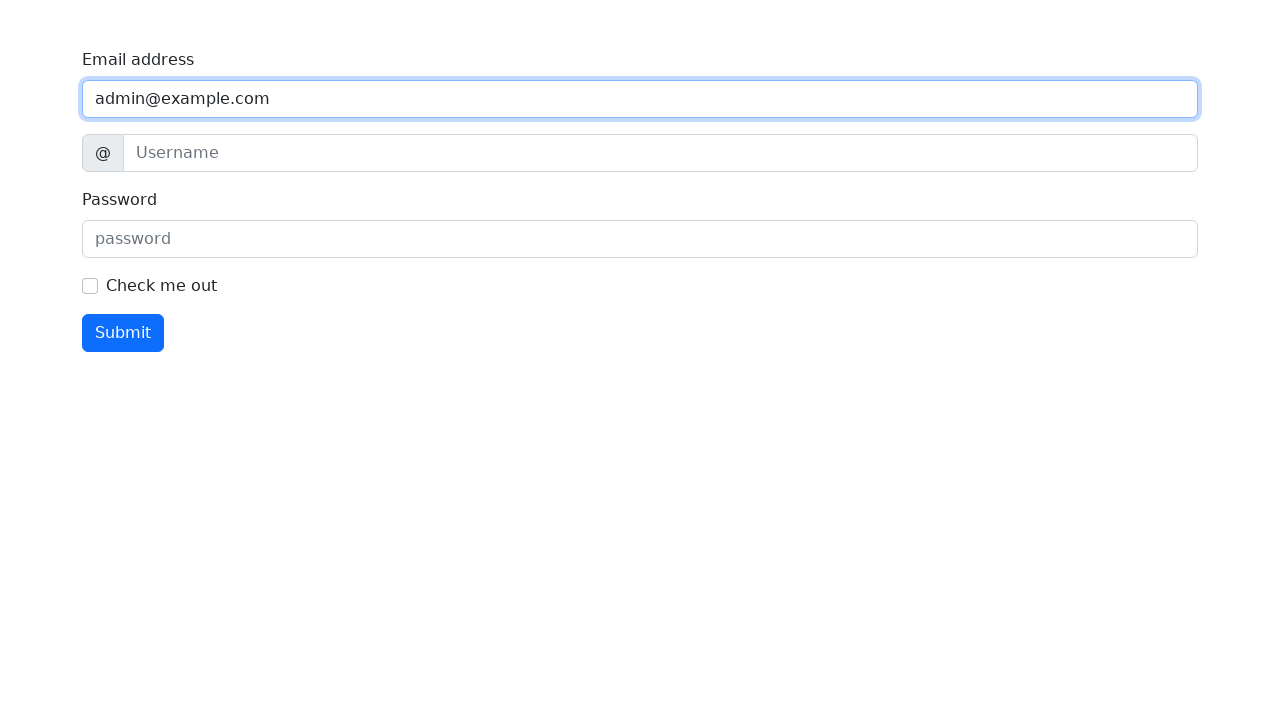